Tests clicking a button and verifying that a paragraph element appears with expected text content using soft assertions approach

Starting URL: https://testeroprogramowania.github.io/selenium/wait2.html

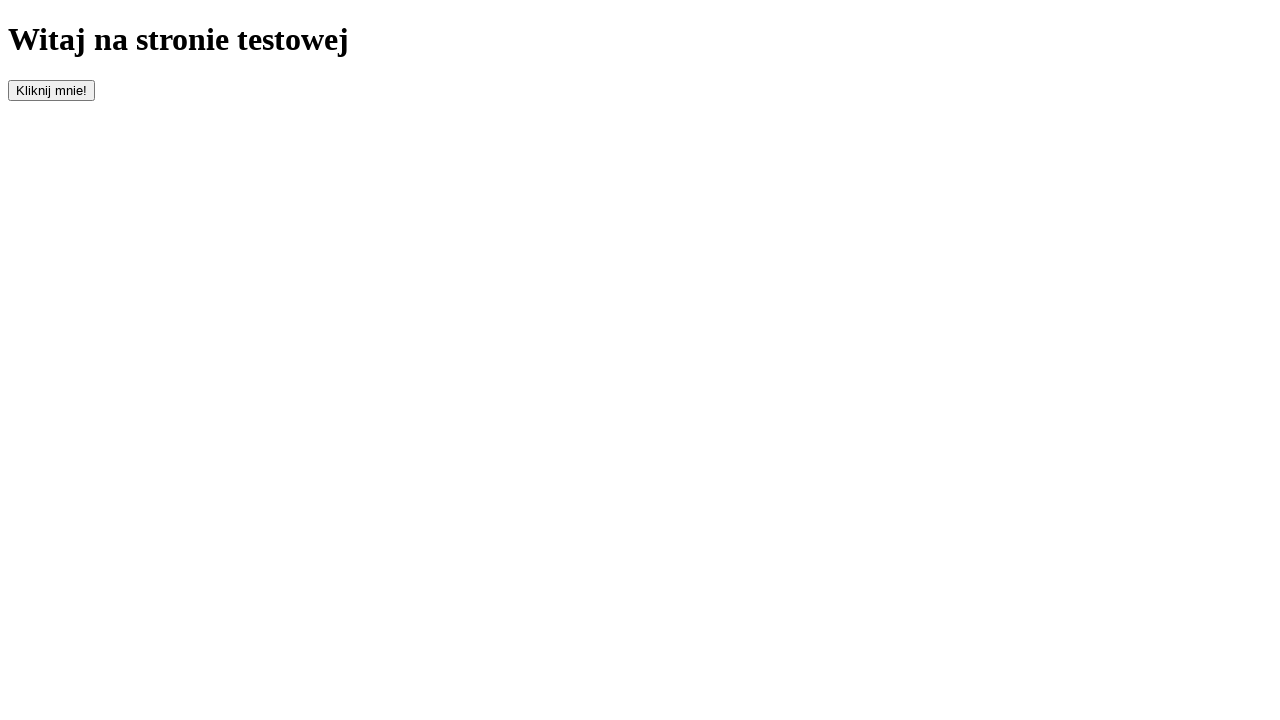

Clicked button with id 'clickOnMe' to trigger element appearance at (52, 90) on #clickOnMe
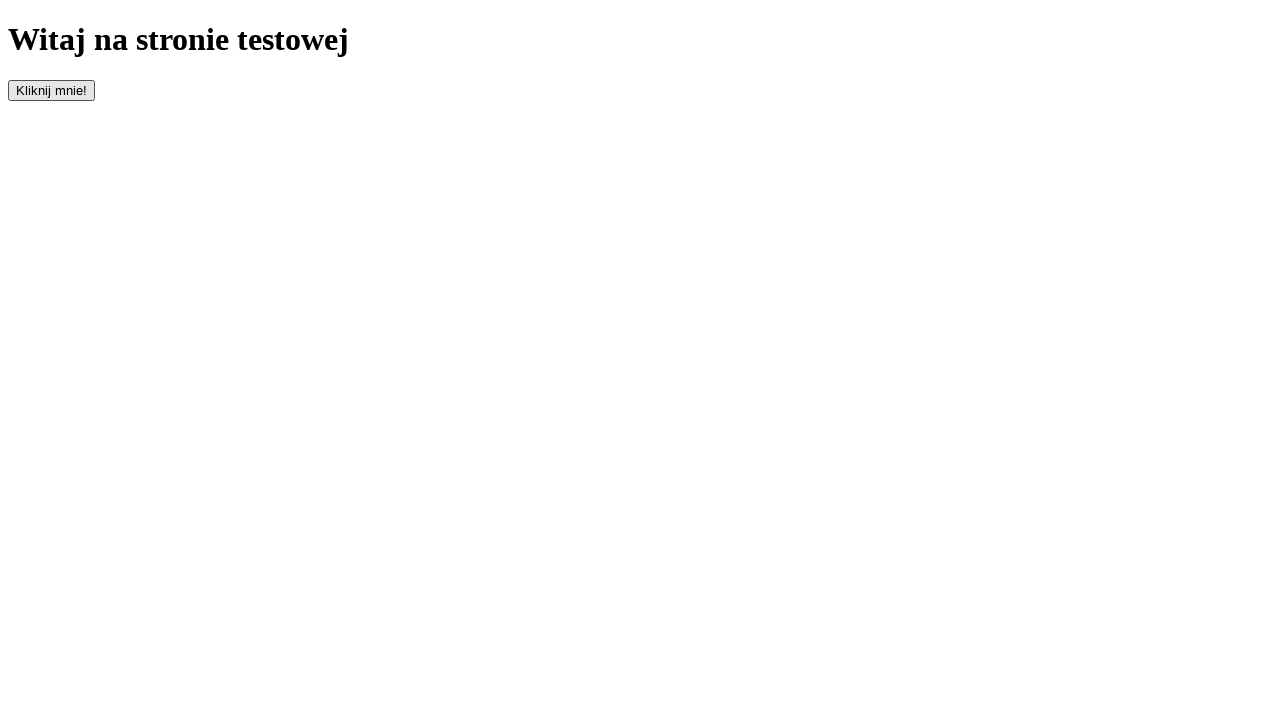

Waited for paragraph element to appear
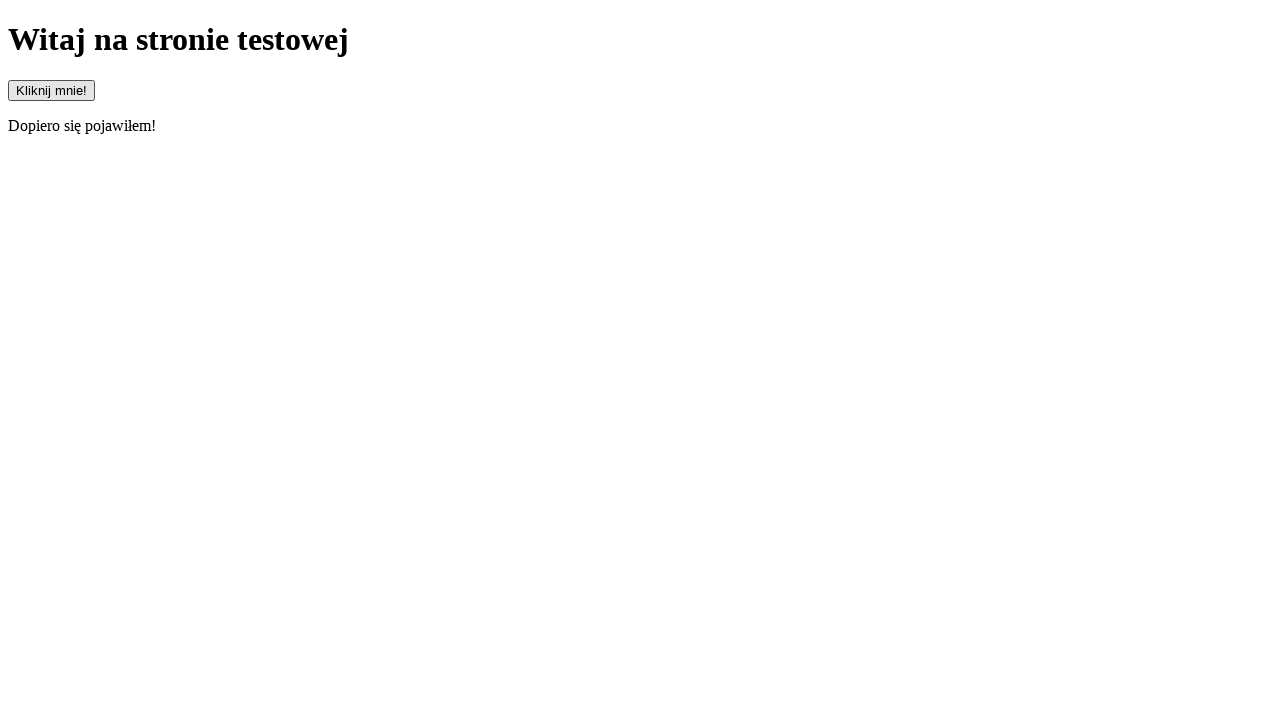

Located paragraph element
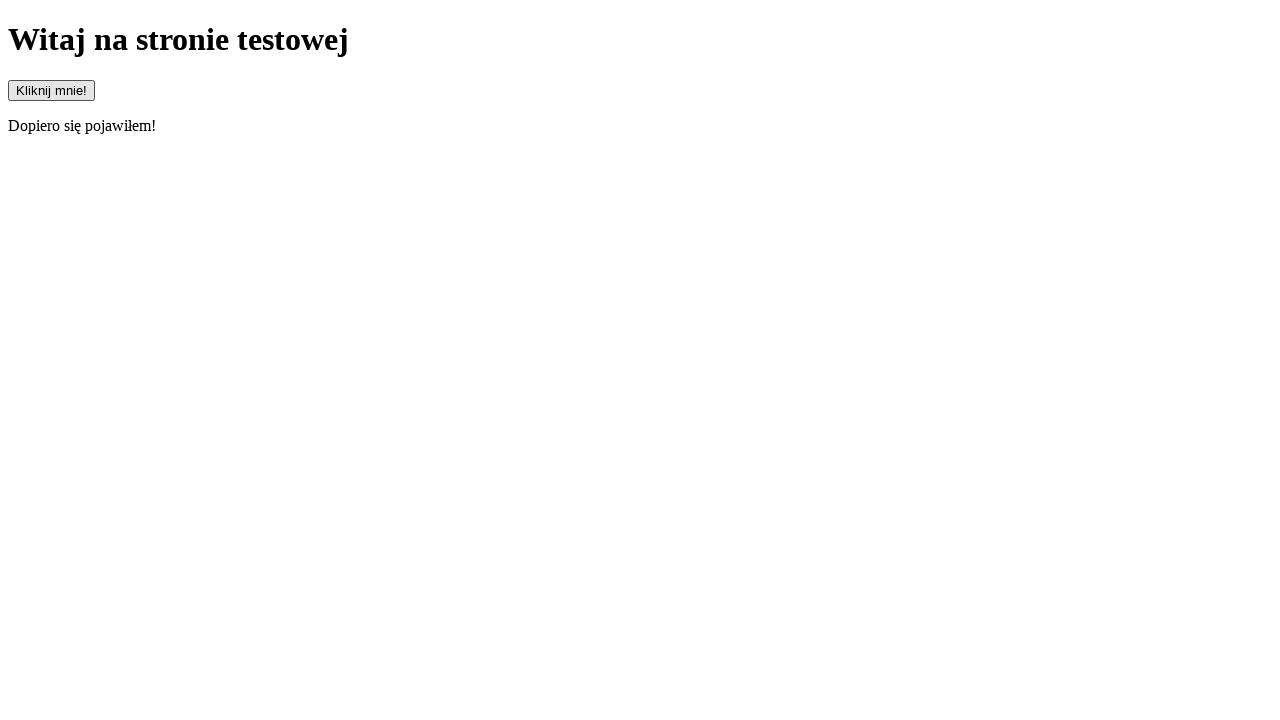

Verified that paragraph element is visible
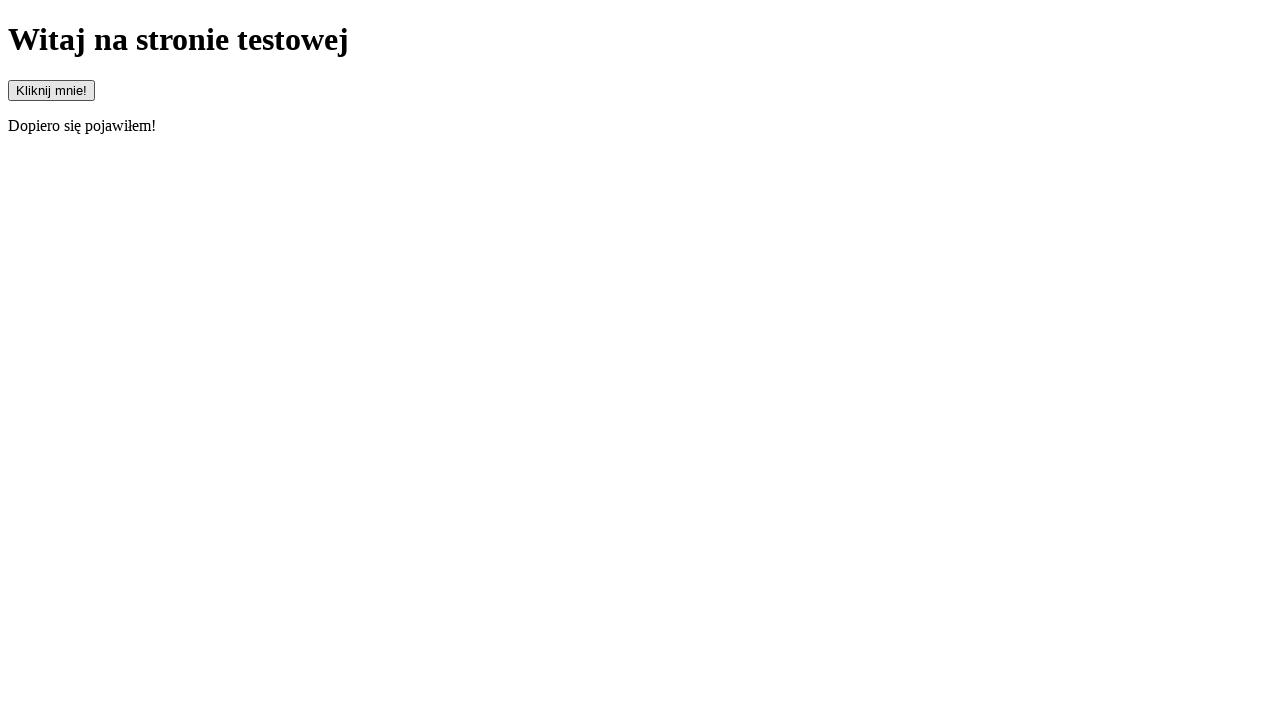

Retrieved paragraph text content: 'Dopiero się pojawiłem!'
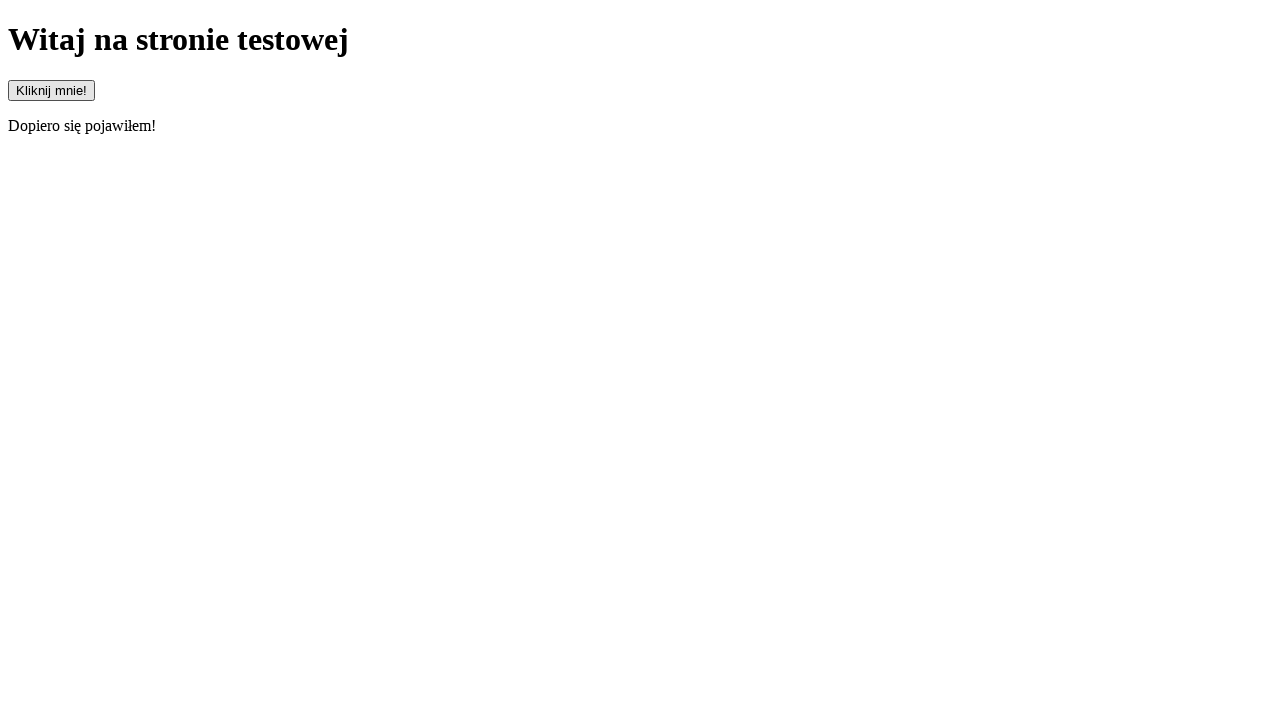

Verified that paragraph text starts with 'Dopiero'
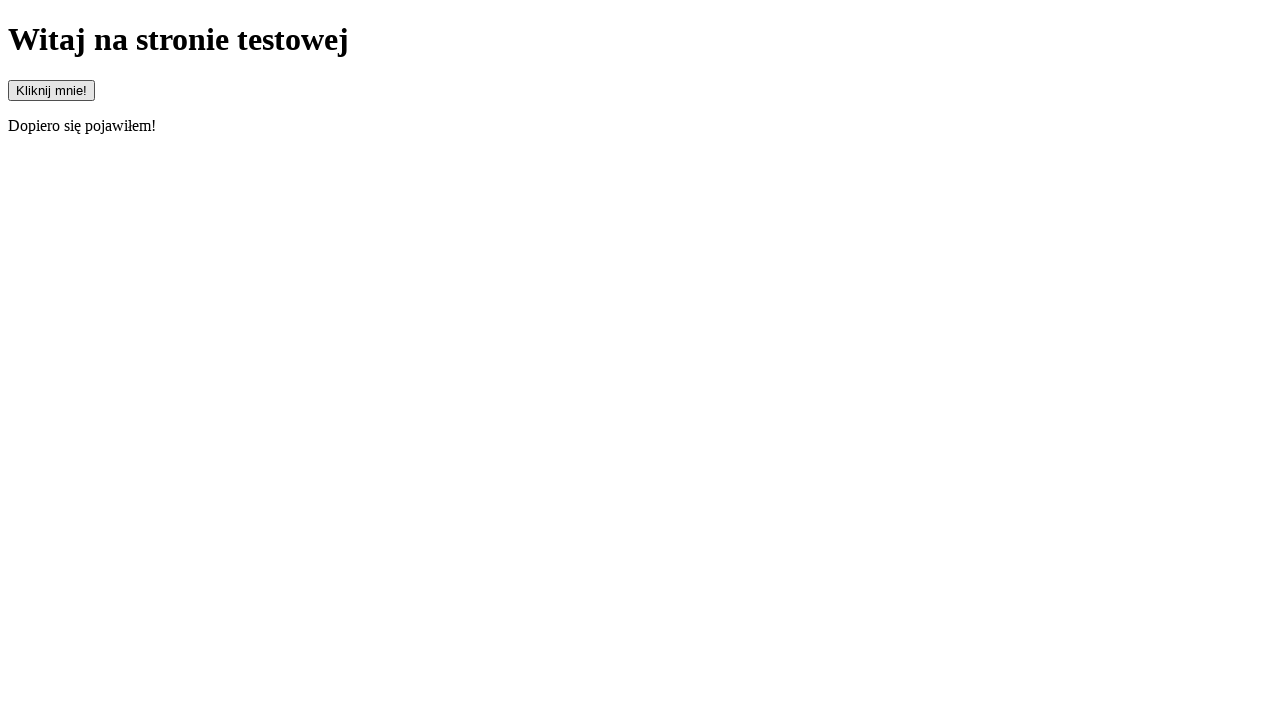

Verified that paragraph text does not start with 'Pojawiłem'
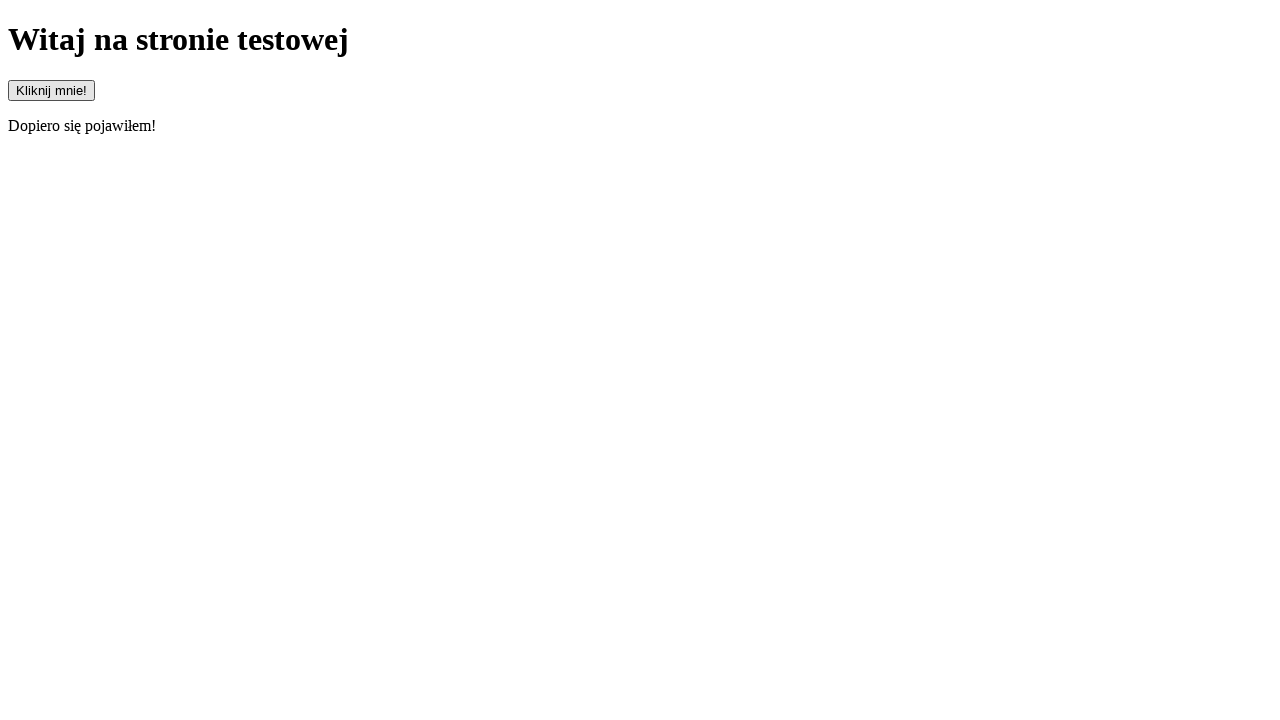

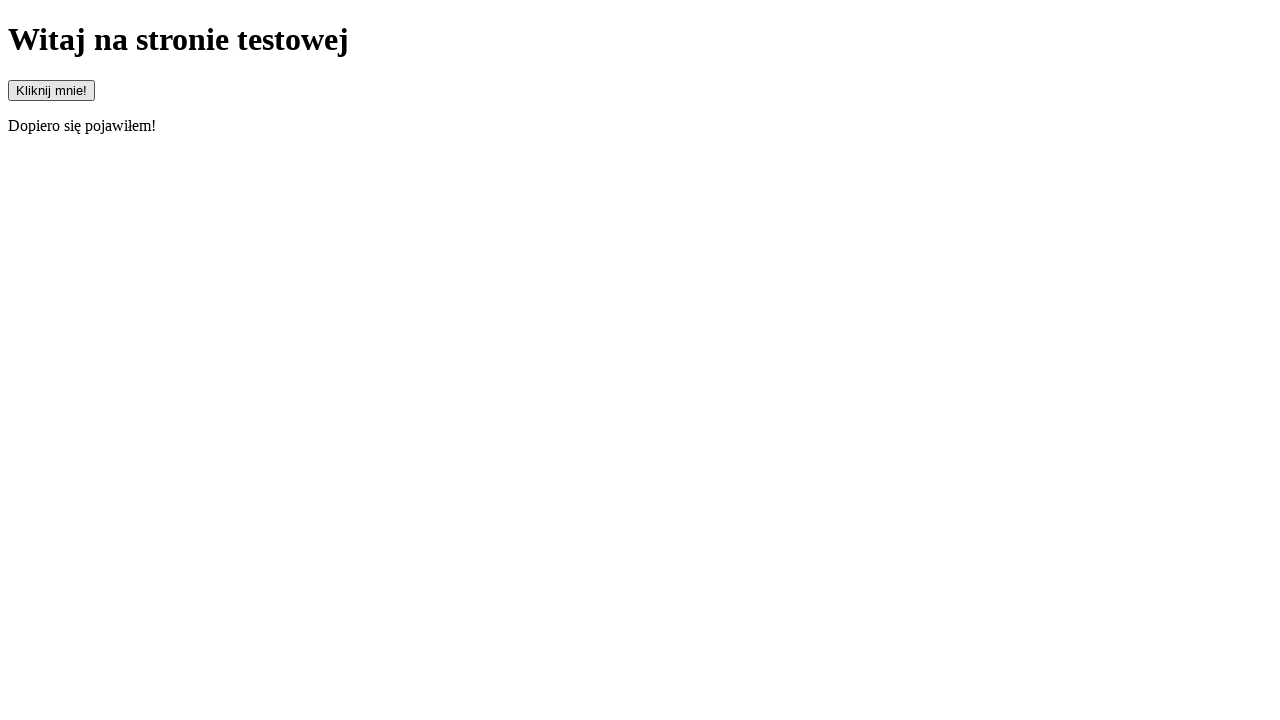